Tests search functionality for Auckland location by entering the search term, selecting from autocomplete dropdown, and verifying the search results page

Starting URL: https://www.homes.co.nz

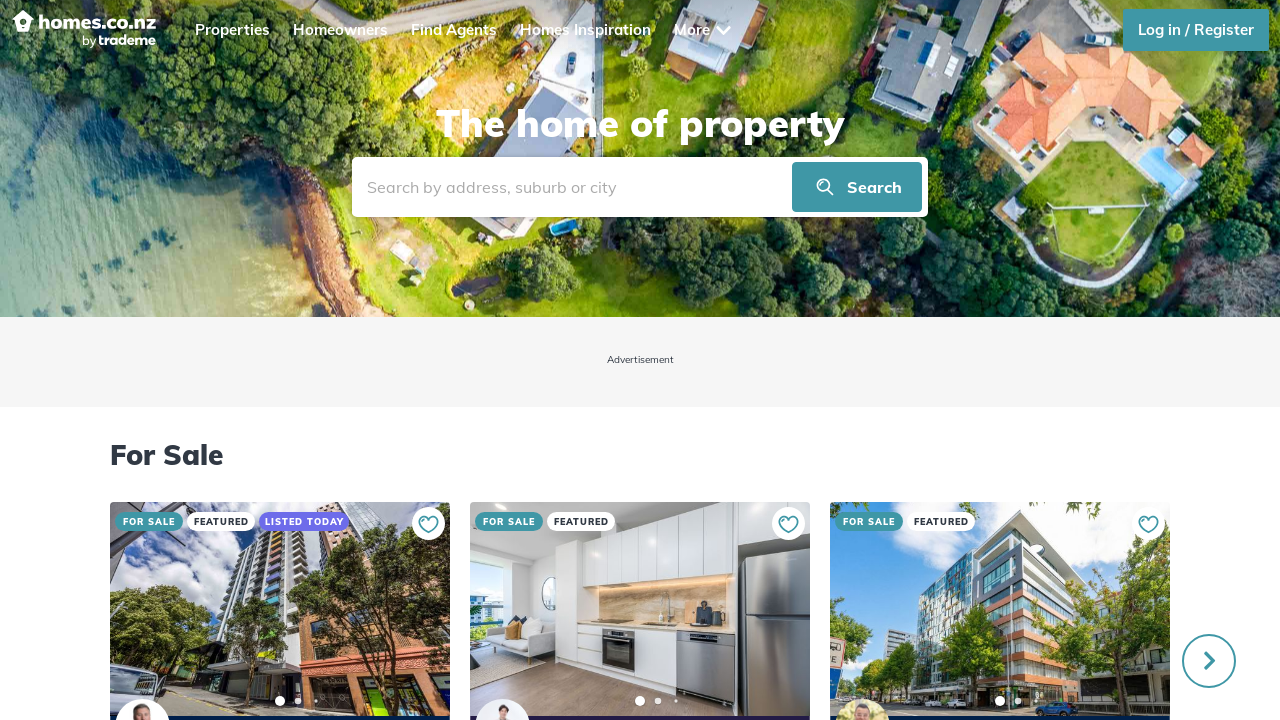

Filled search box with 'Auckland' on #autocomplete-search
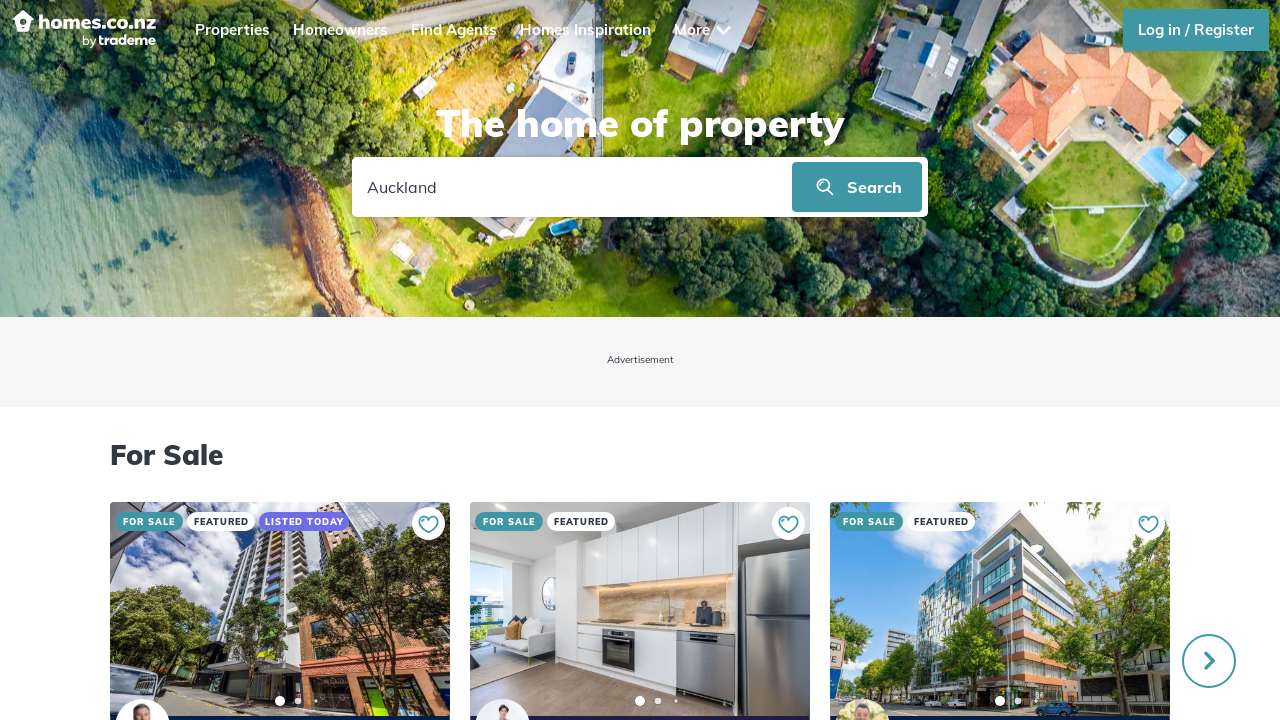

Autocomplete dropdown appeared
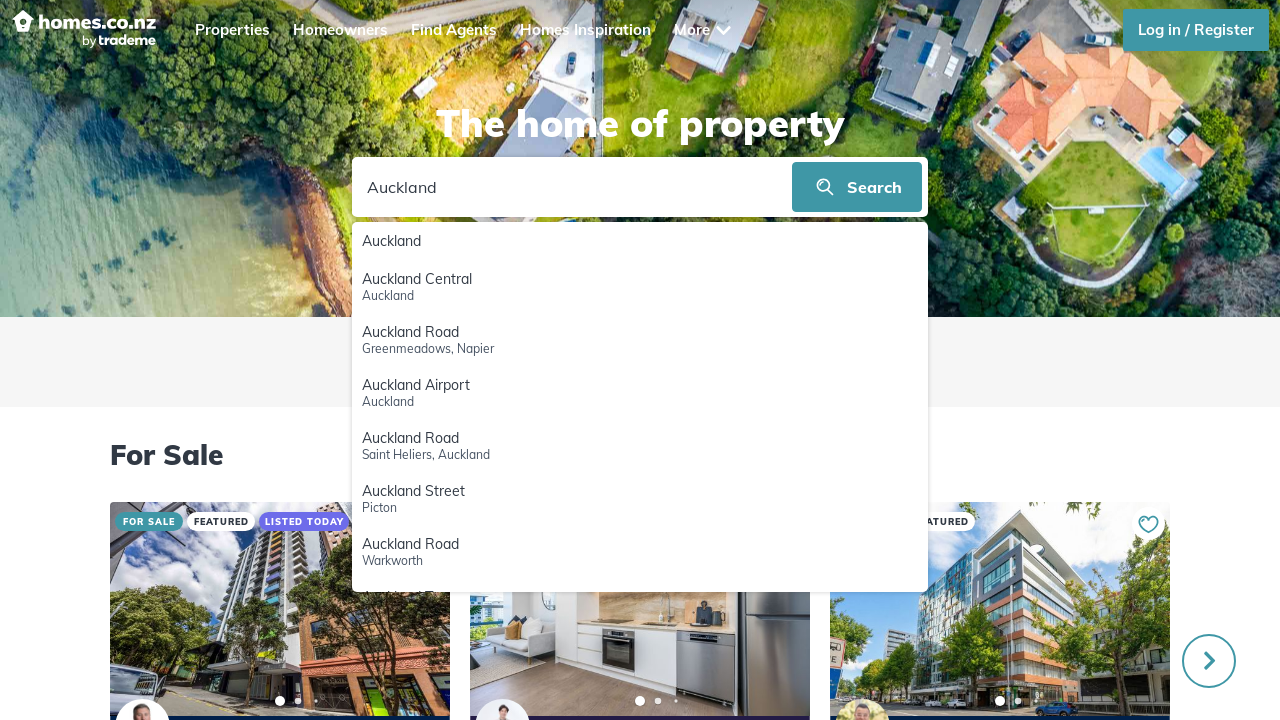

Selected 'Auckland' from autocomplete dropdown
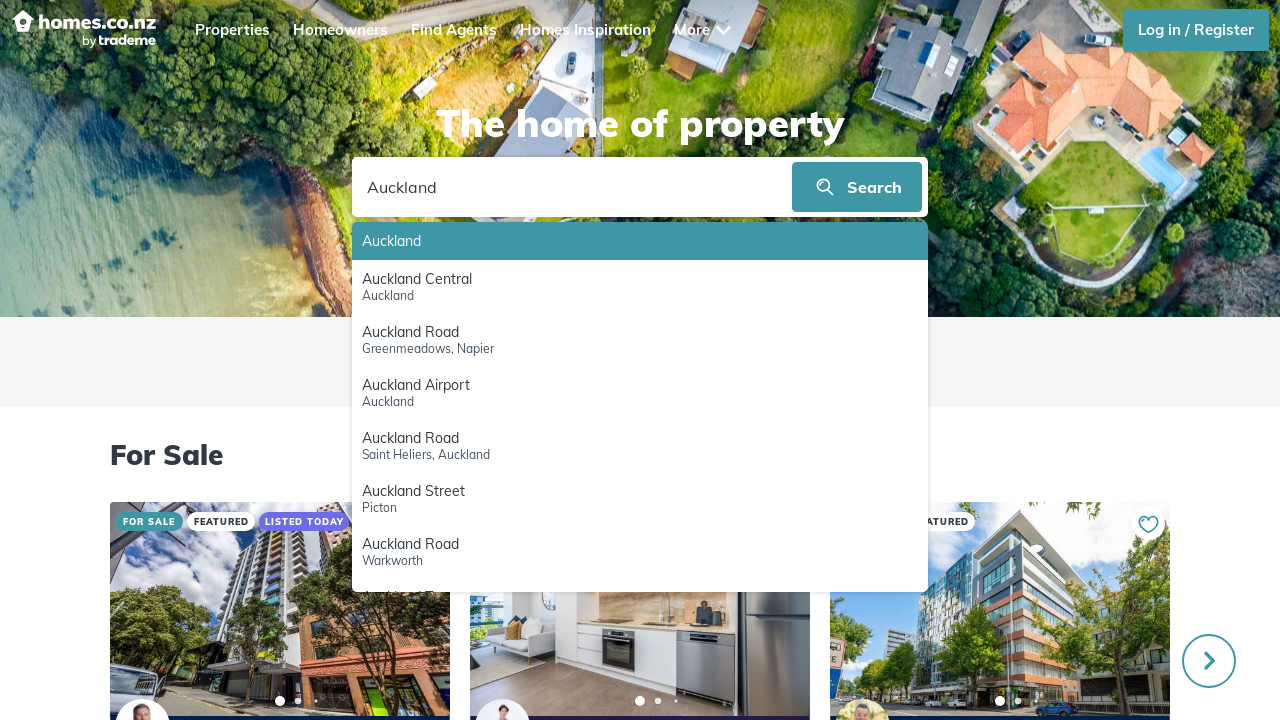

Page finished loading with network idle state
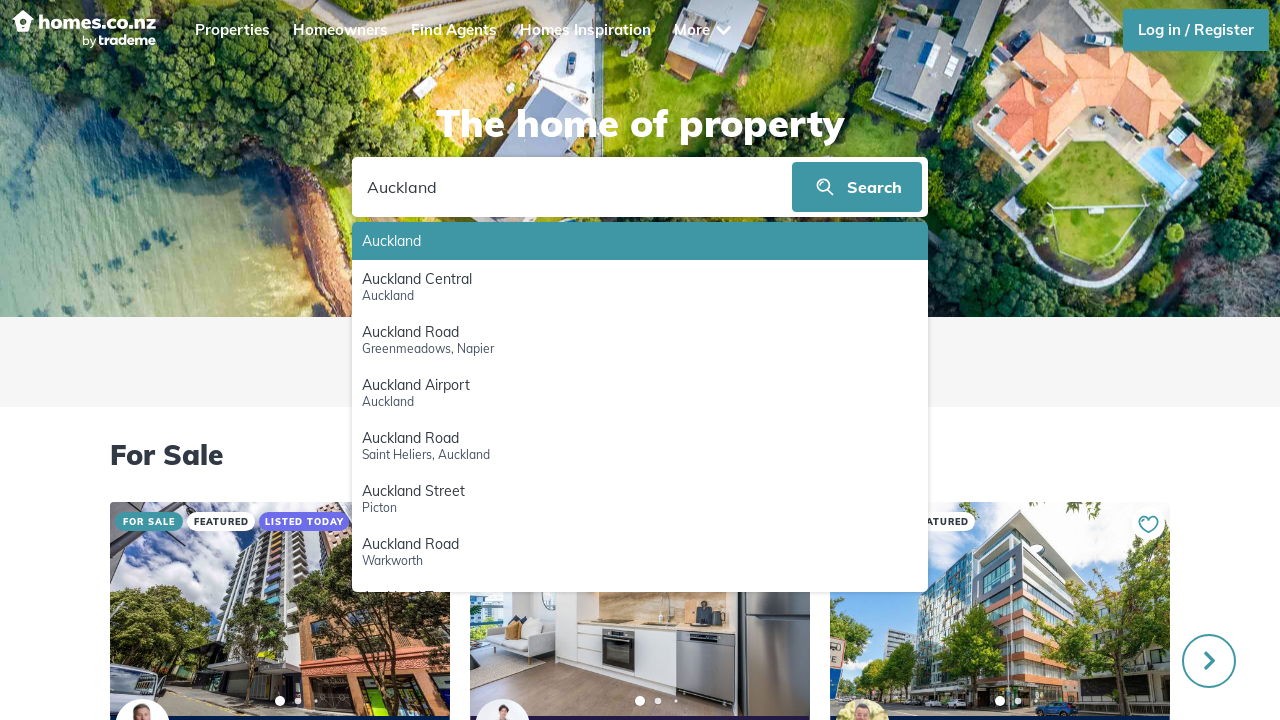

Search results page loaded with heading visible
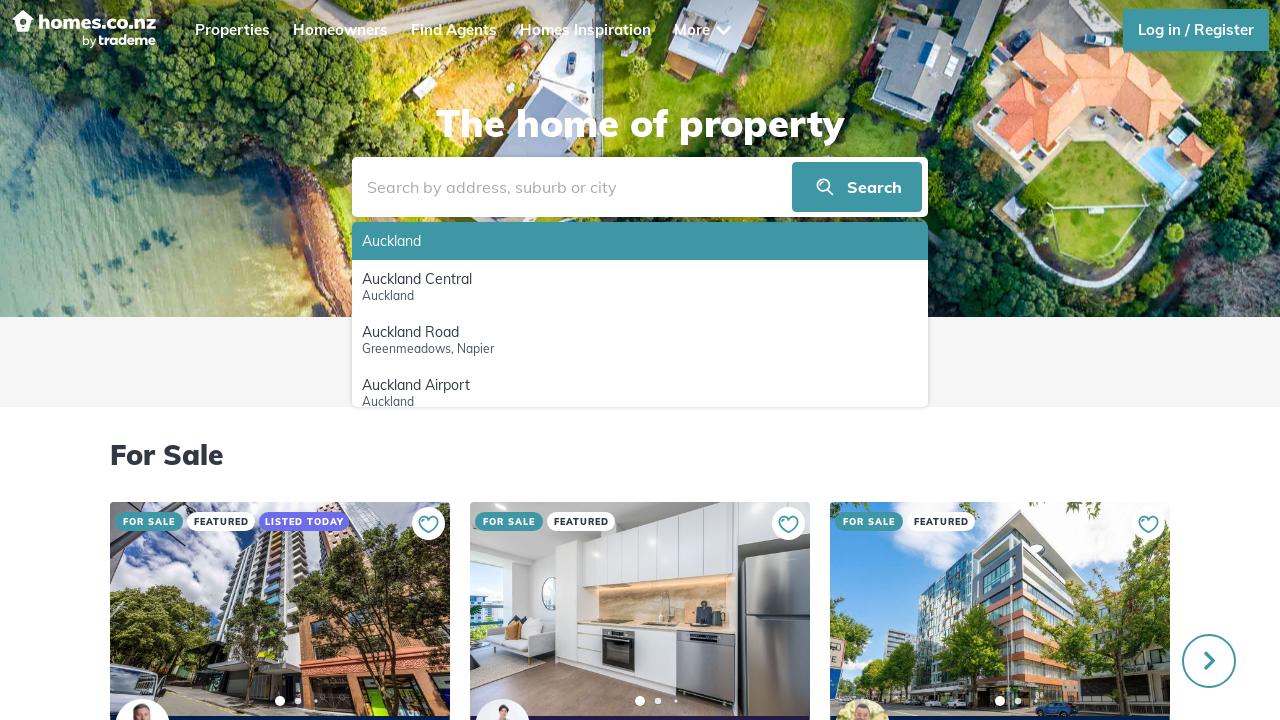

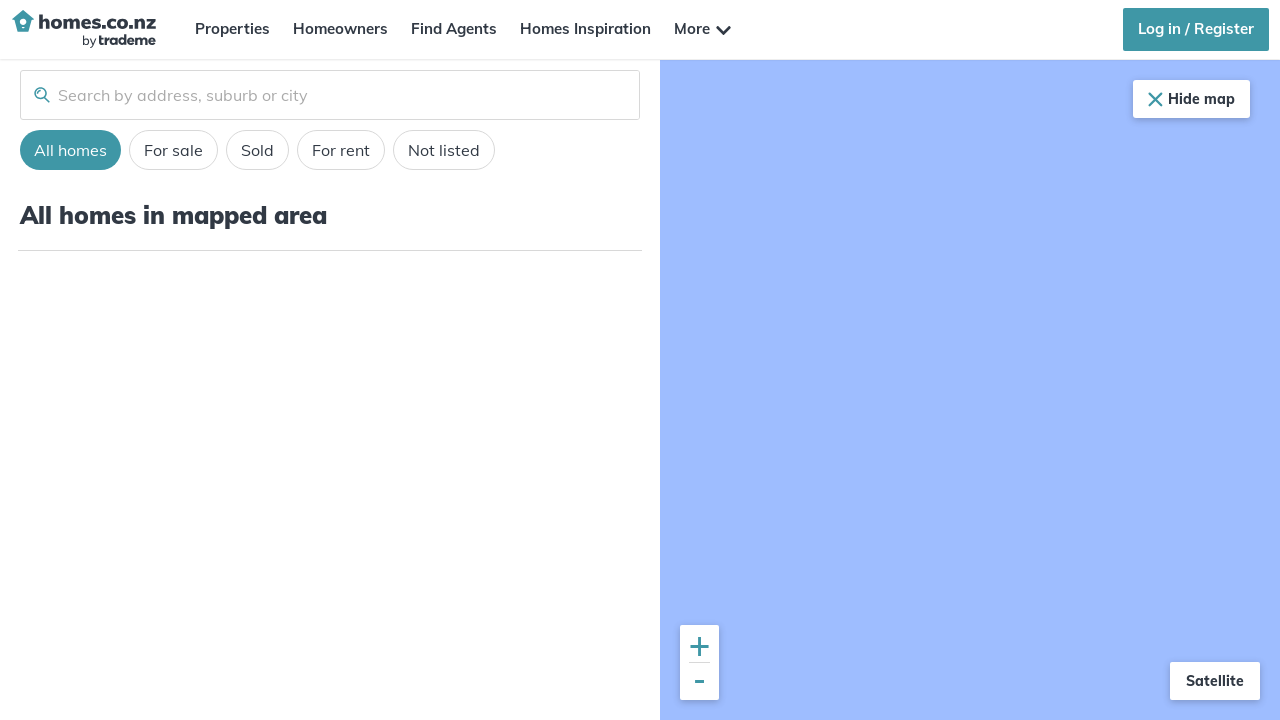